Solves a math challenge by reading a value from the page, calculating the result using a logarithmic function, entering the answer, and submitting the form with appropriate checkboxes selected

Starting URL: http://suninjuly.github.io/math.html

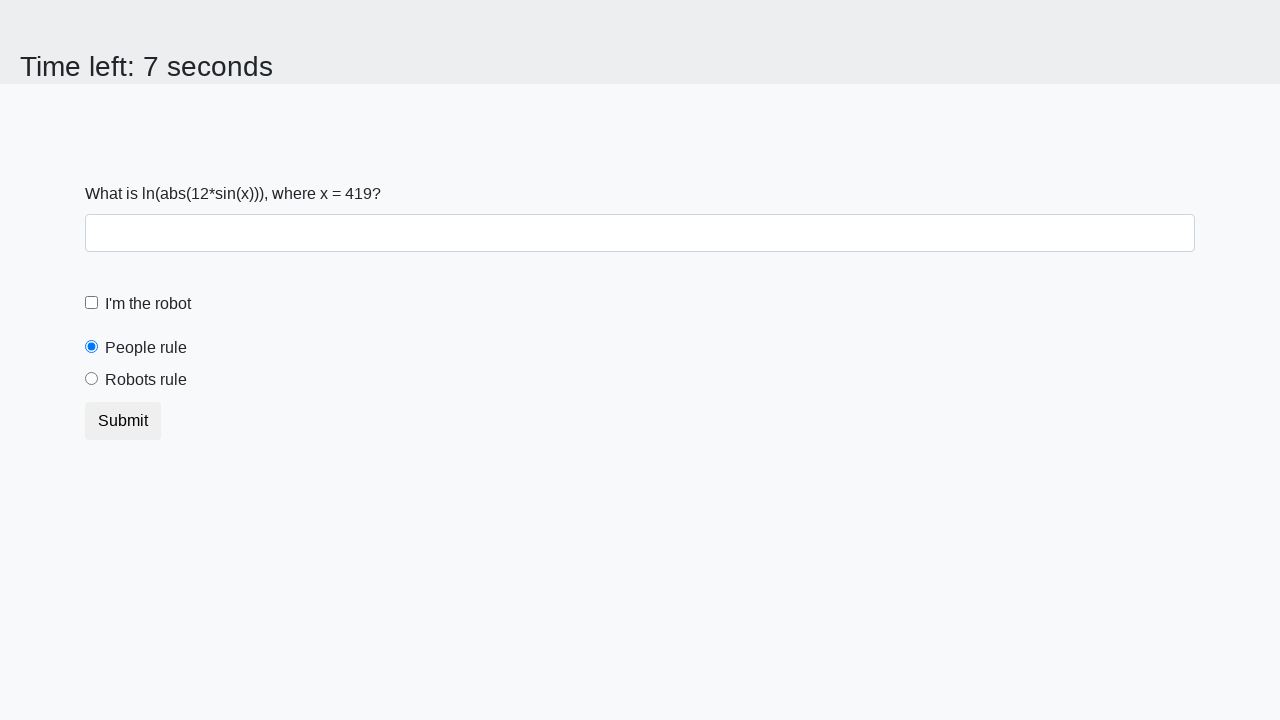

Retrieved x value from the page
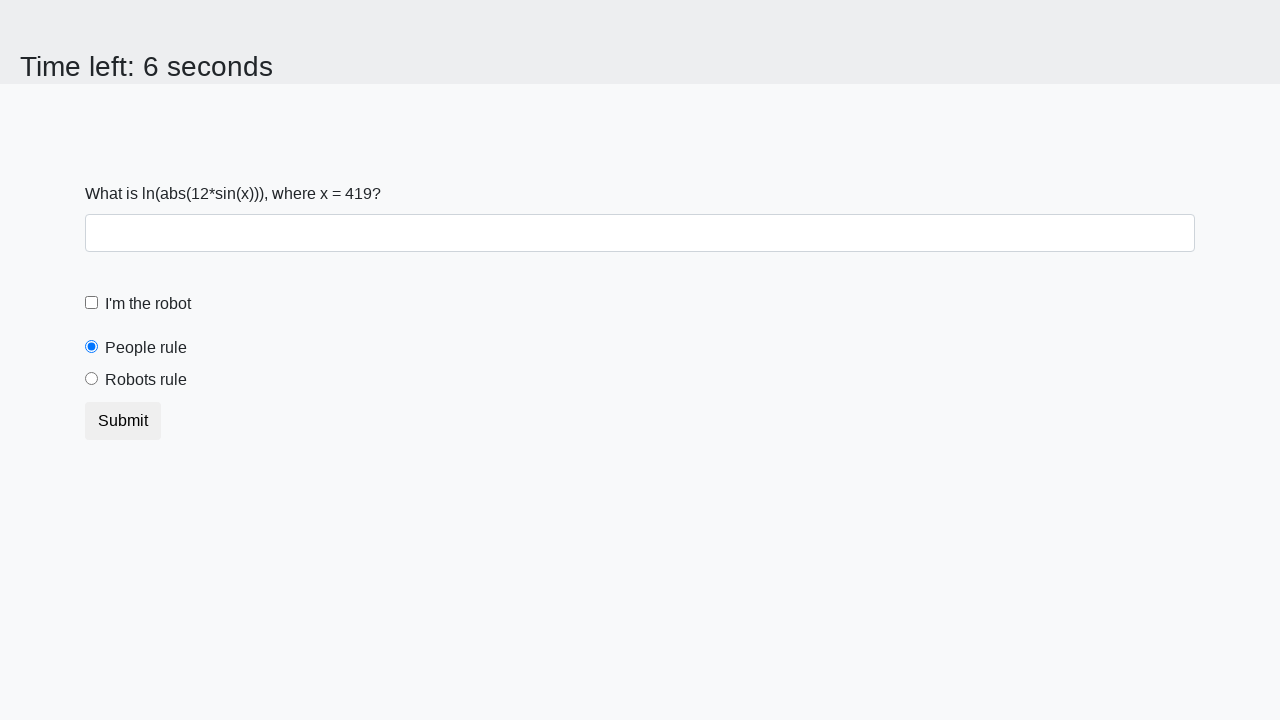

Calculated logarithmic result using formula: log(abs(12*sin(x)))
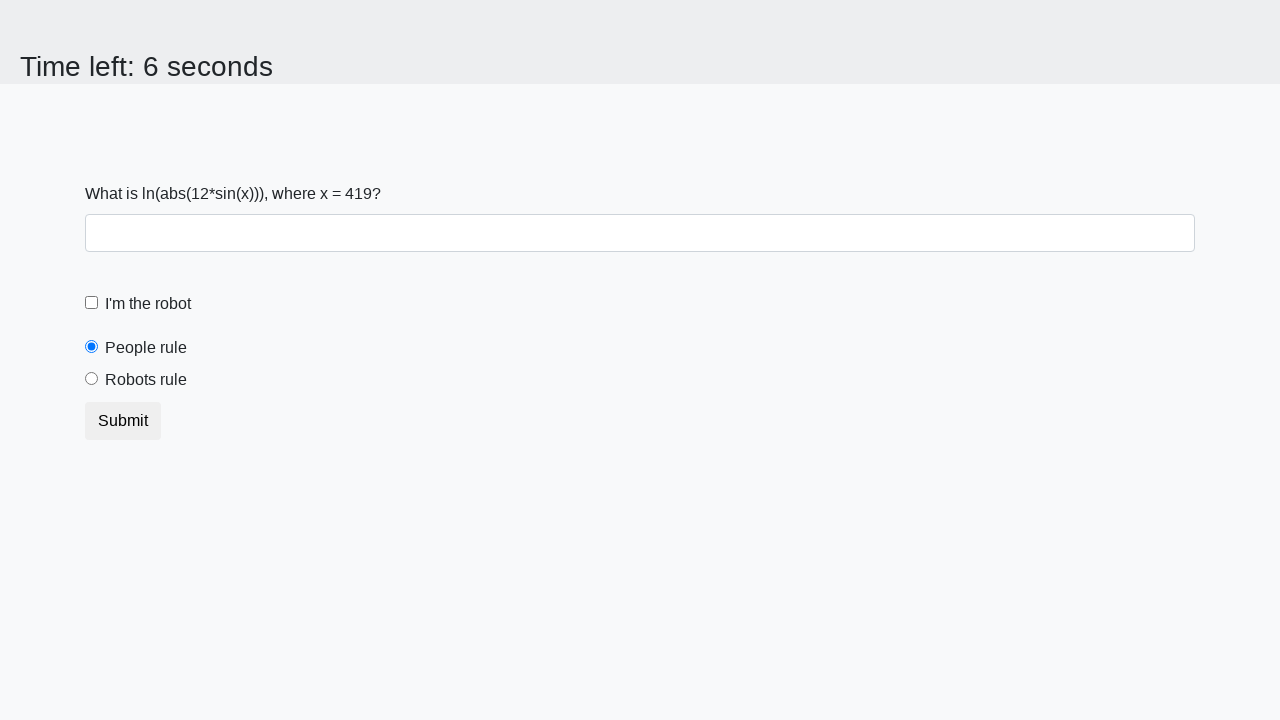

Entered calculated answer into the form on #answer
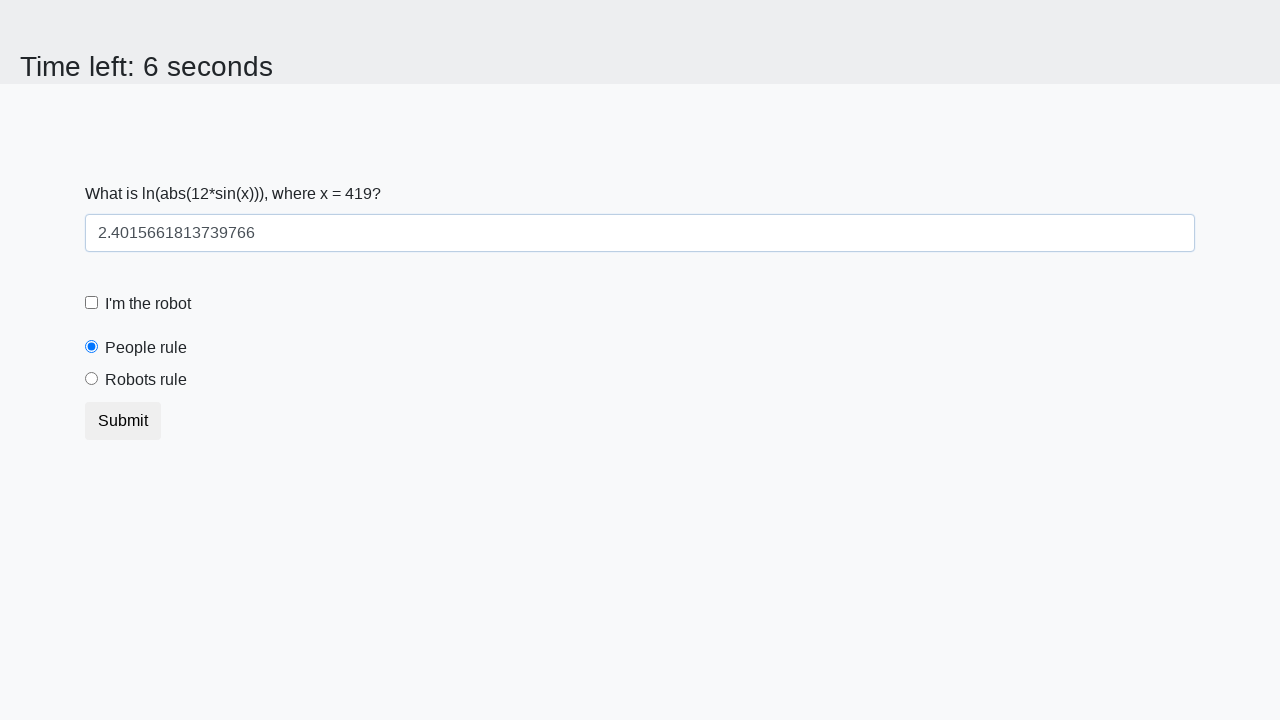

Checked the robot checkbox at (92, 303) on #robotCheckbox
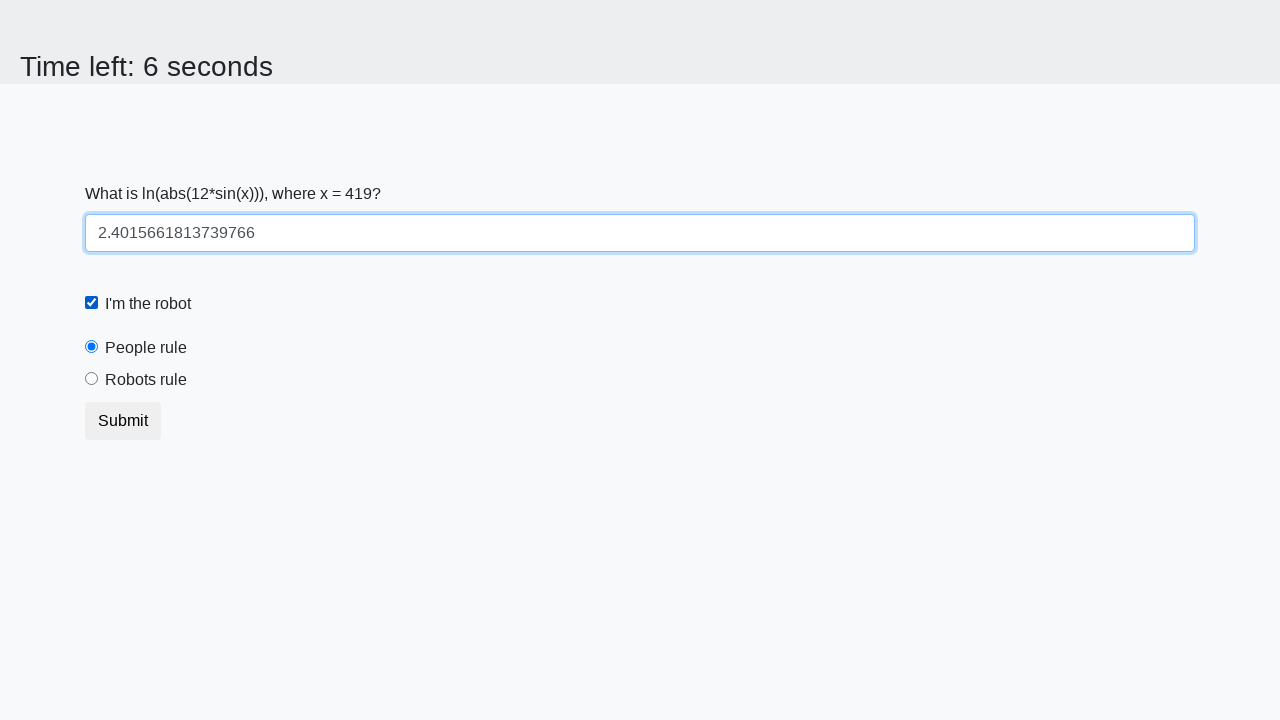

Selected 'Robots rule!' radio button at (92, 379) on #robotsRule
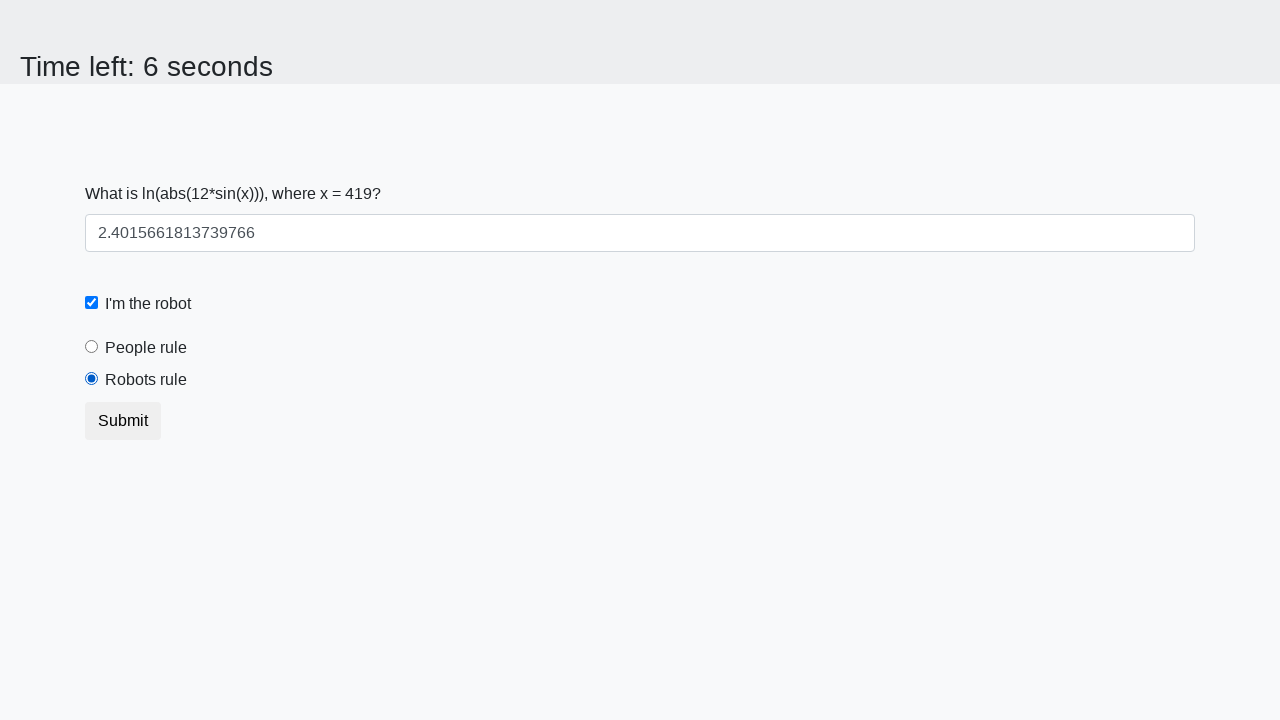

Submitted the form by clicking submit button at (123, 421) on .btn-default
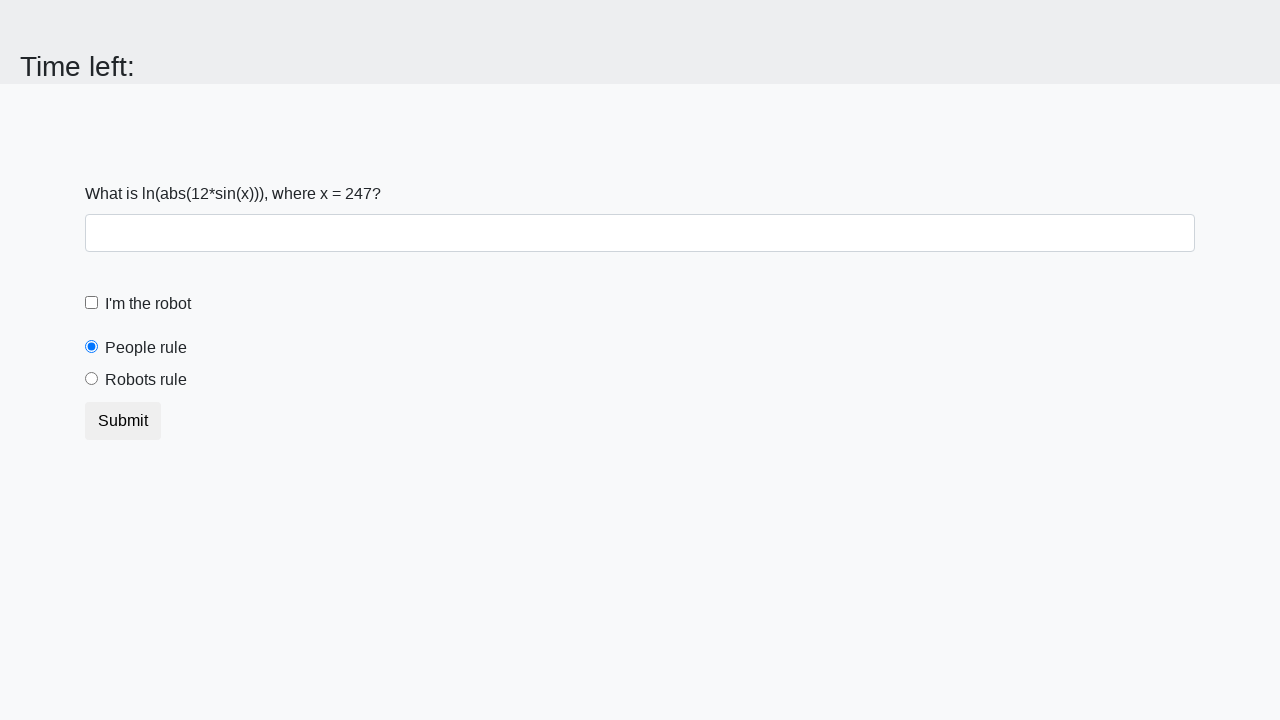

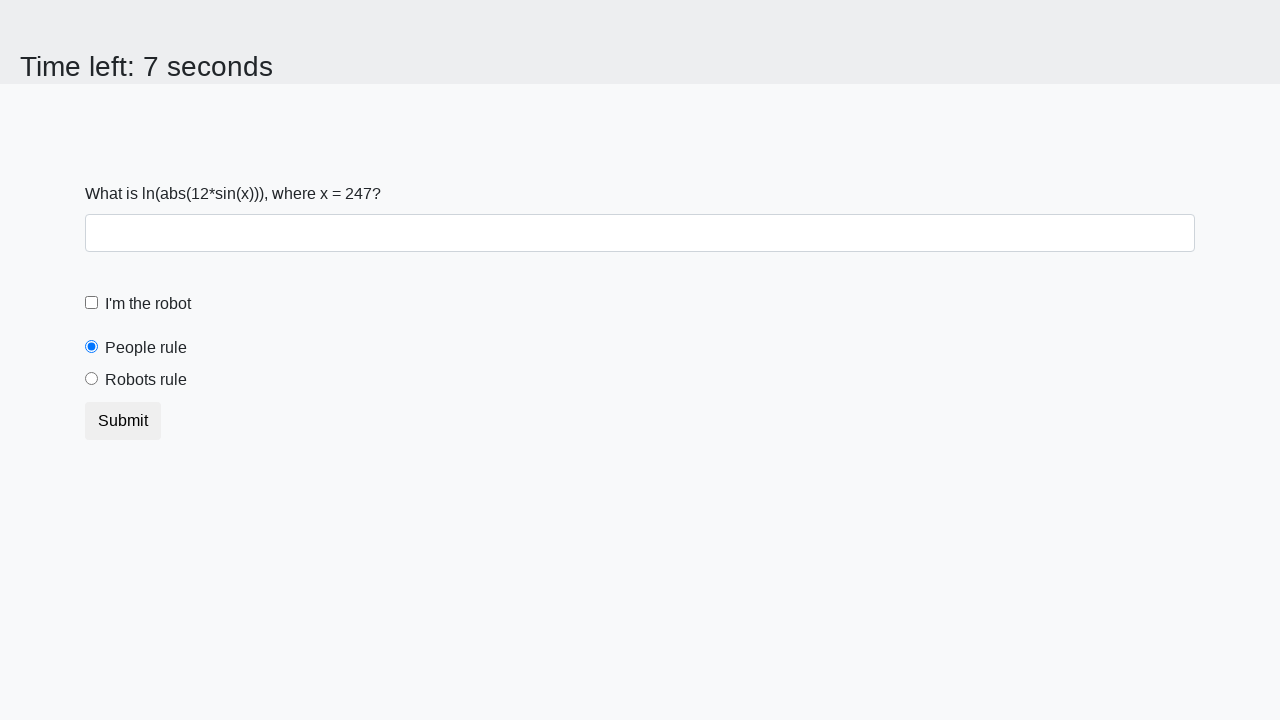